Tests filling an input field located below a button element using relative positioning

Starting URL: https://dgotlieb.github.io/RelativeLocator/index.html

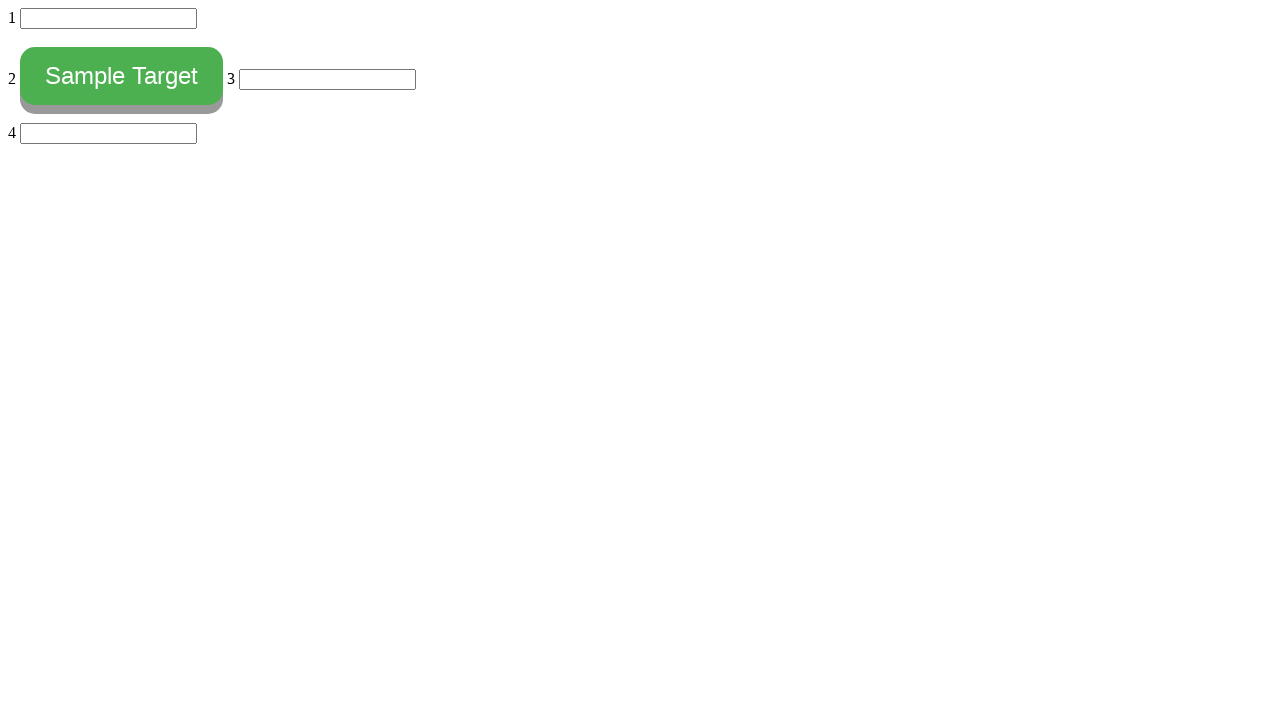

Located button element with id 'myButton'
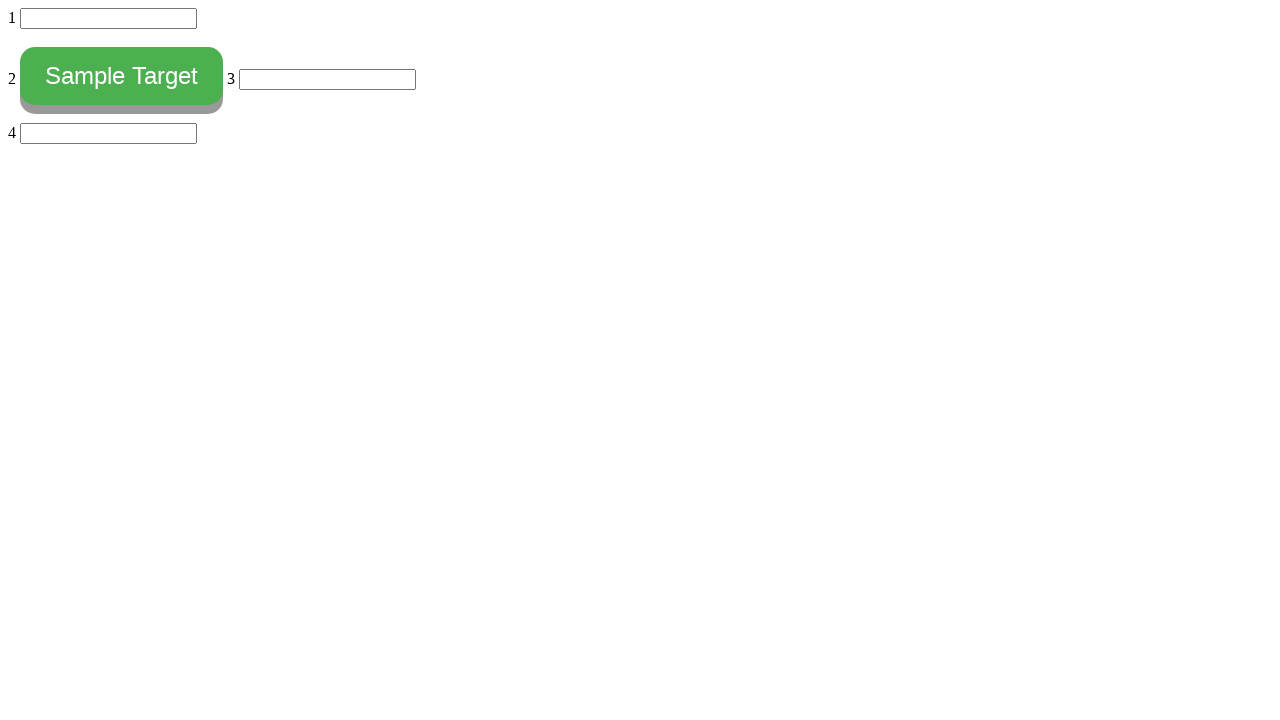

Located all input elements on page
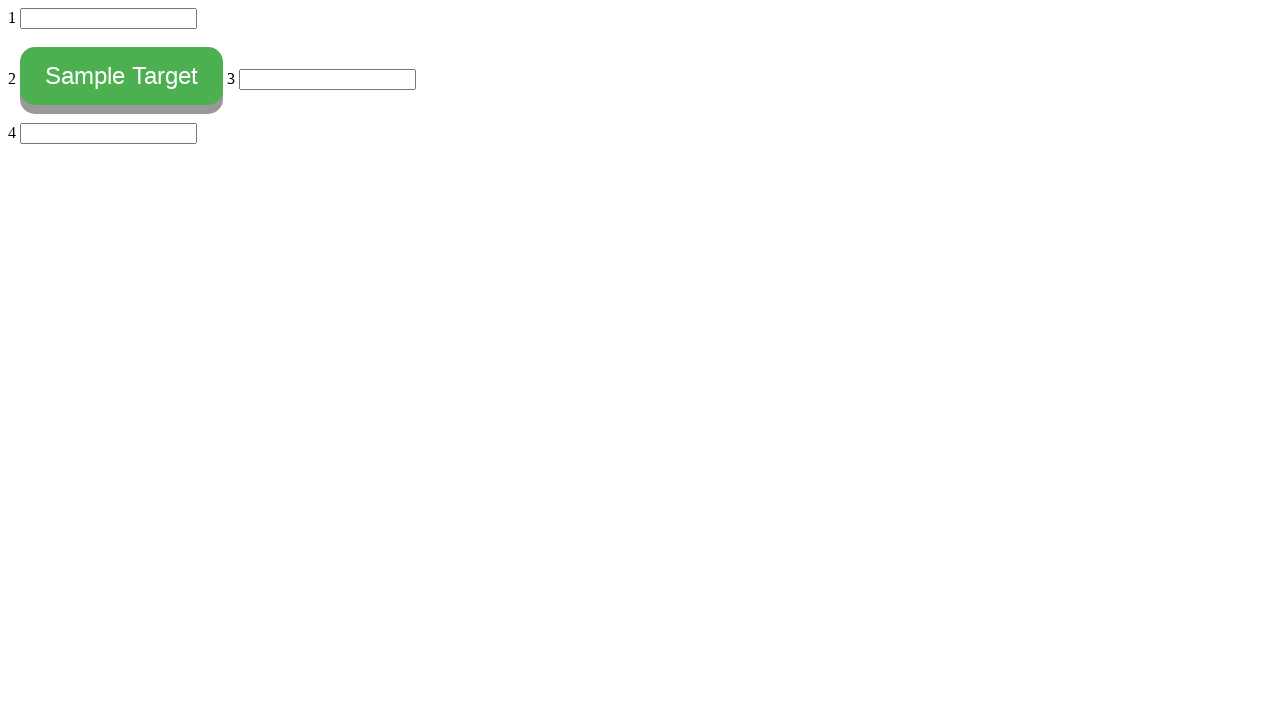

Retrieved bounding box coordinates of button element
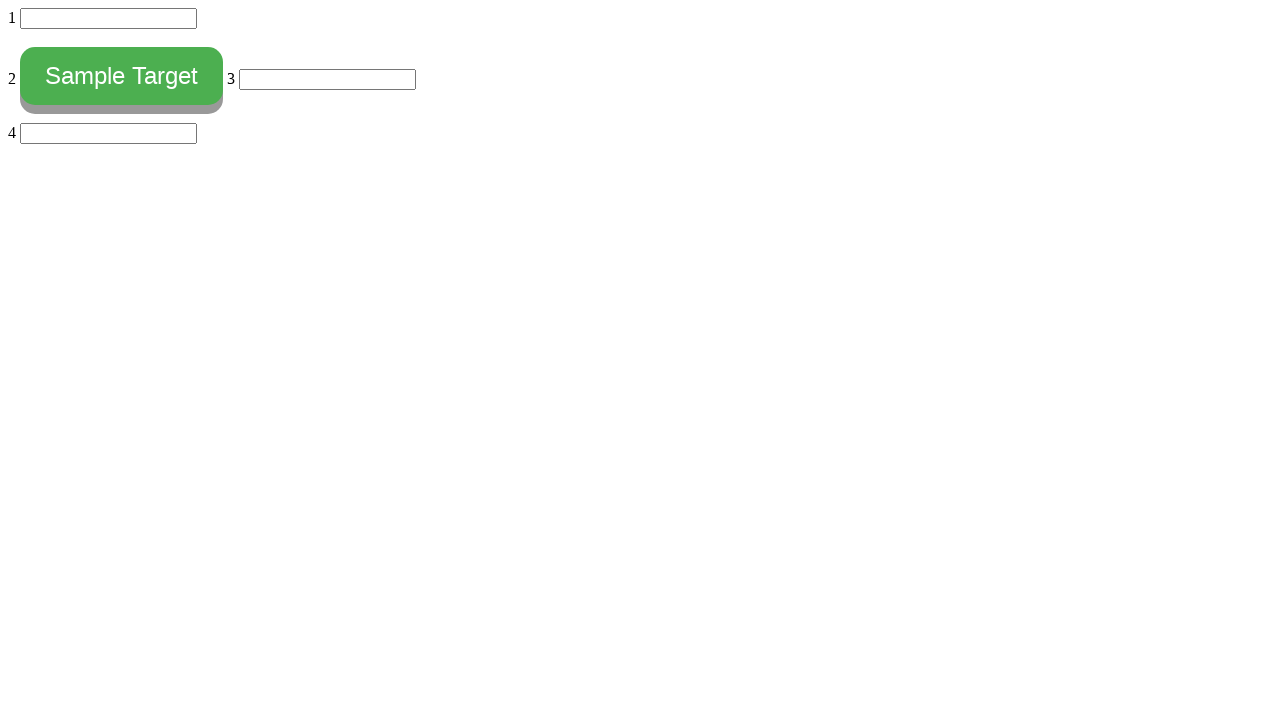

Selected input element at index 0
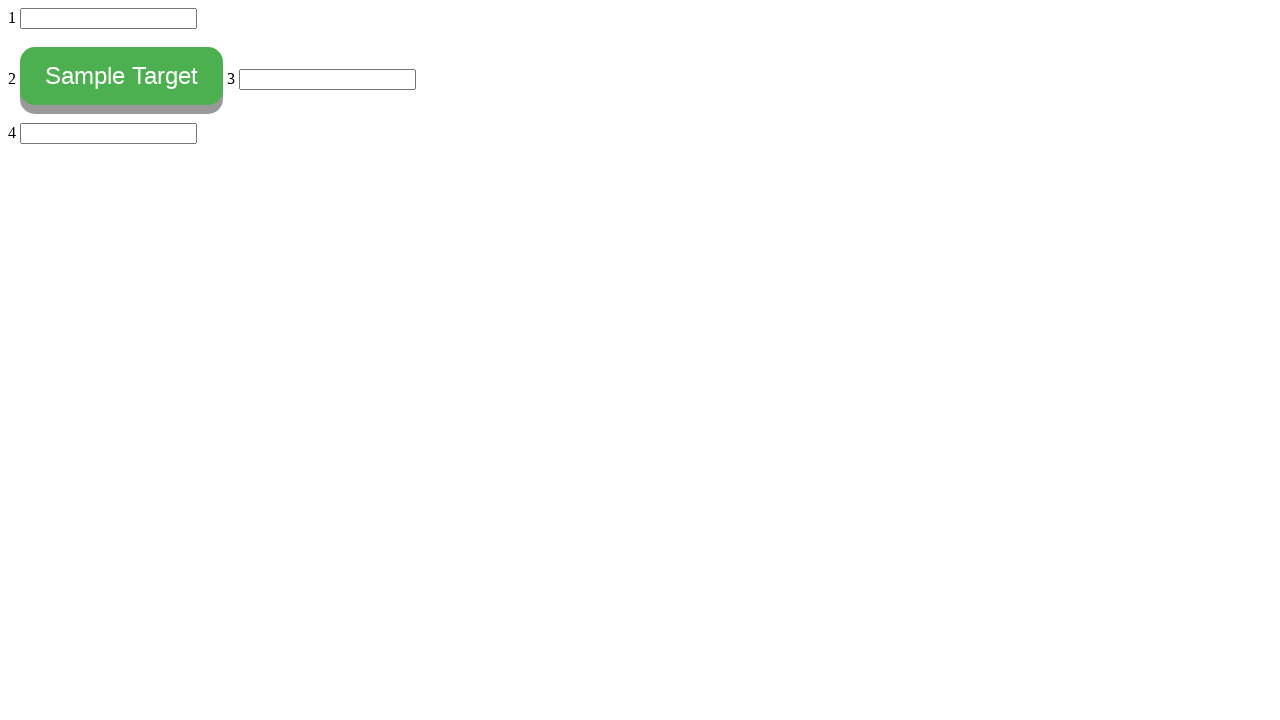

Retrieved bounding box coordinates of input element at index 0
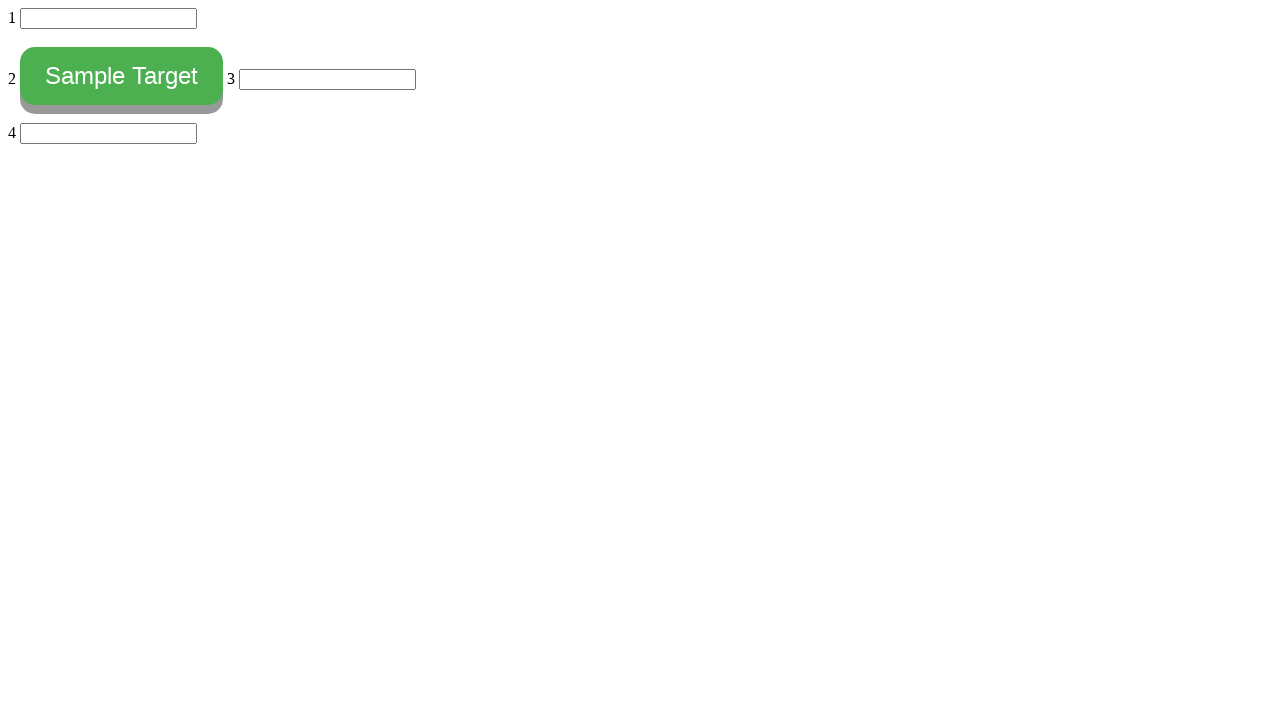

Selected input element at index 1
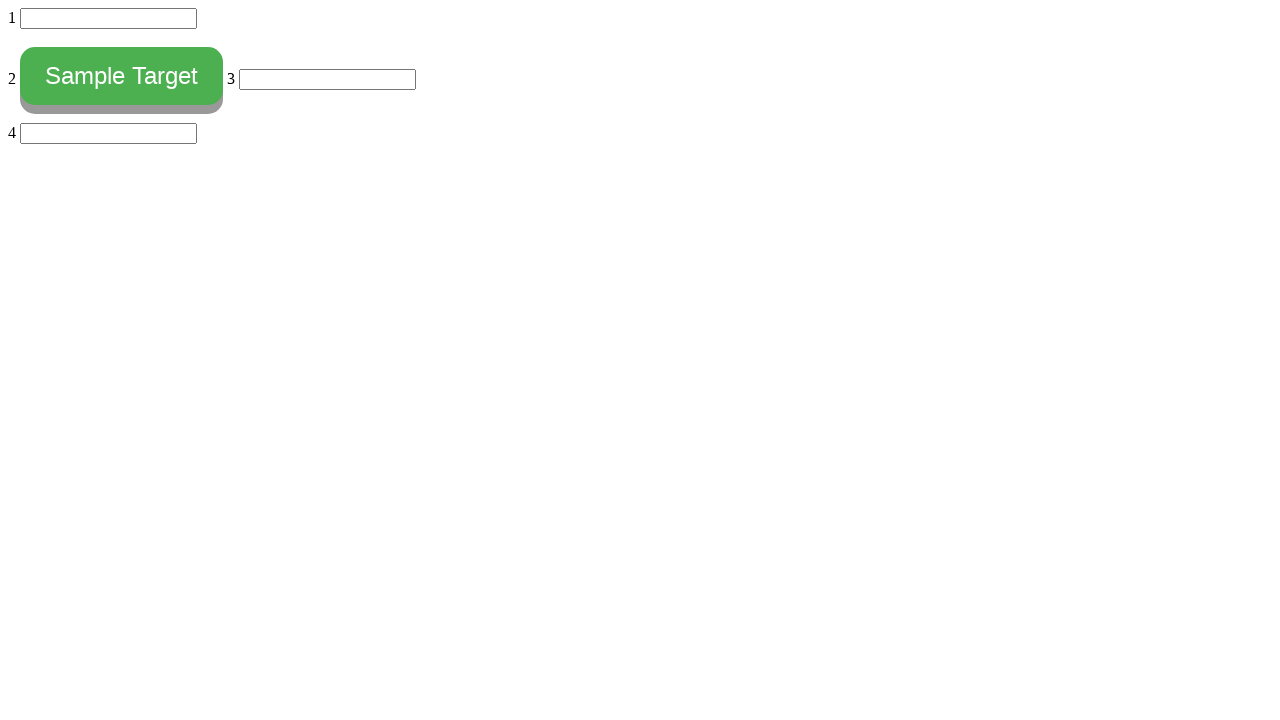

Retrieved bounding box coordinates of input element at index 1
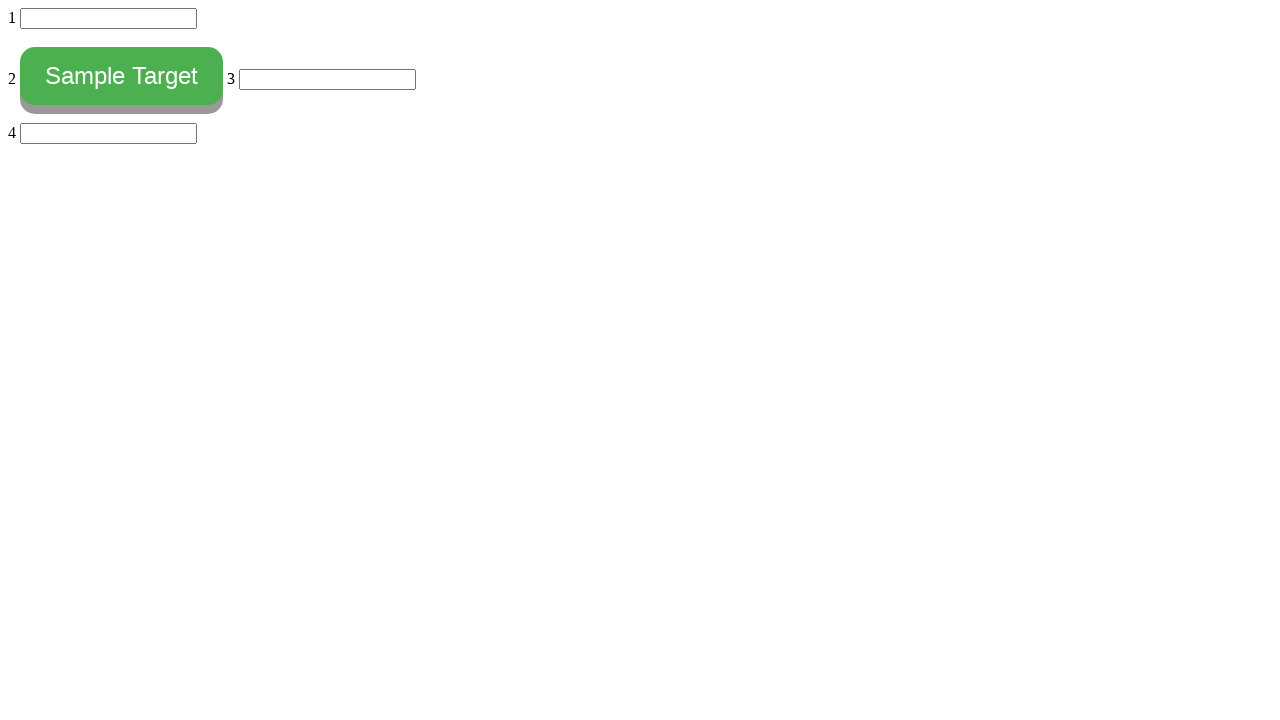

Selected input element at index 2
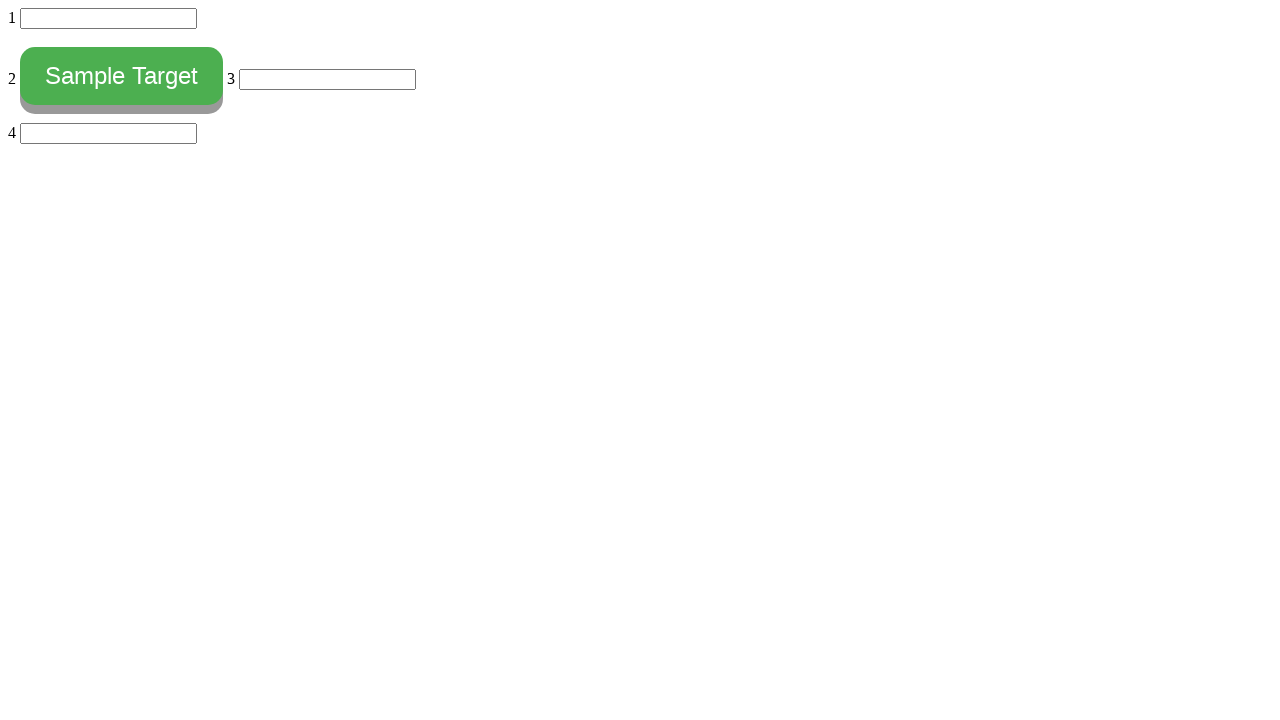

Retrieved bounding box coordinates of input element at index 2
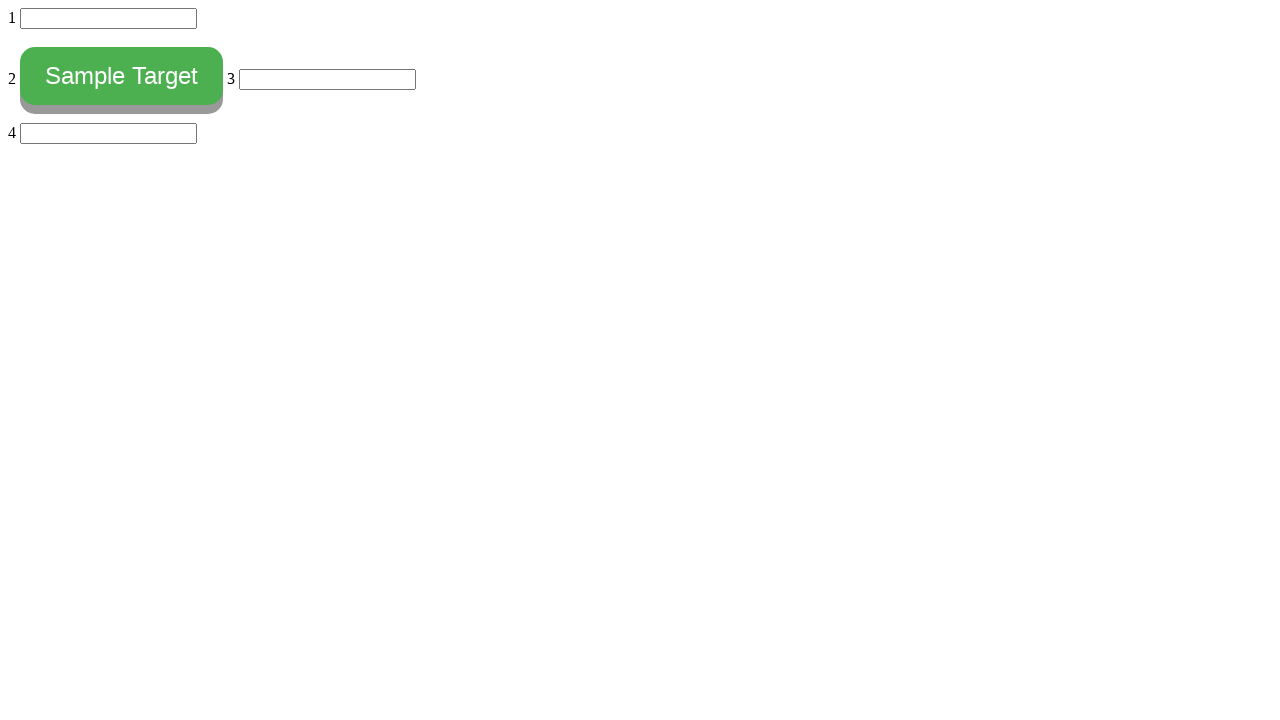

Filled input field located below button with 'below' on input >> nth=2
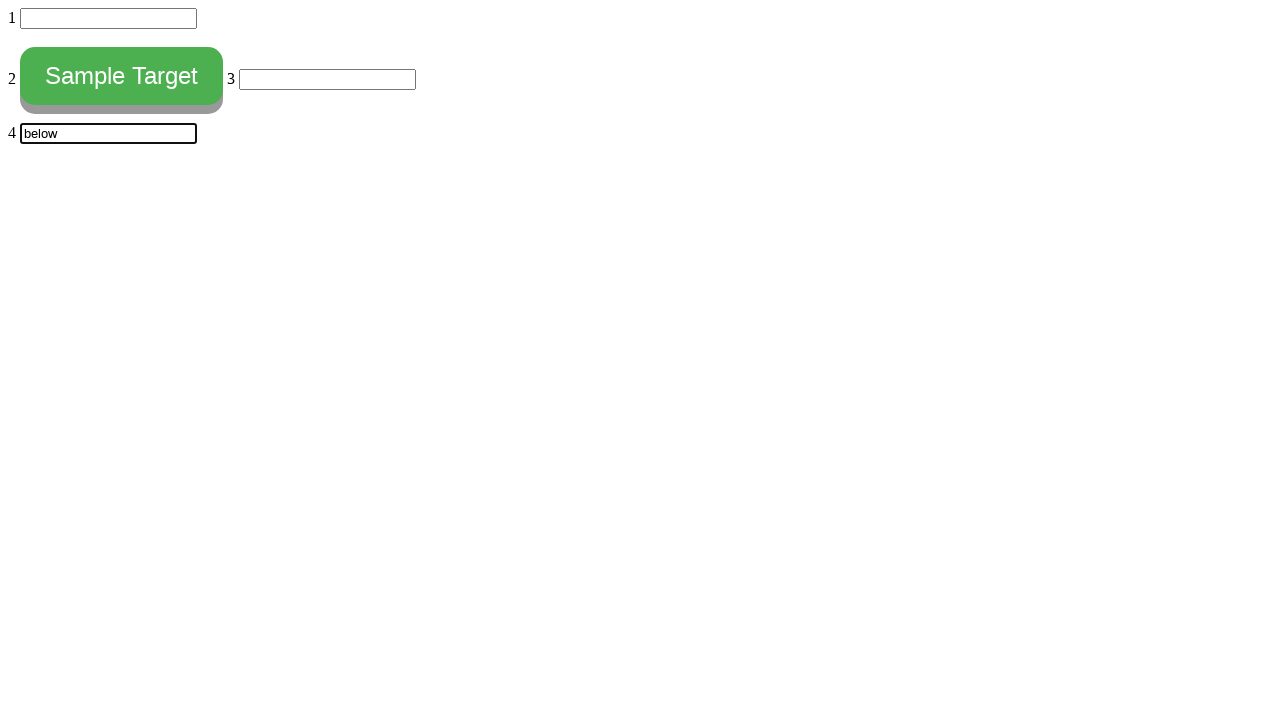

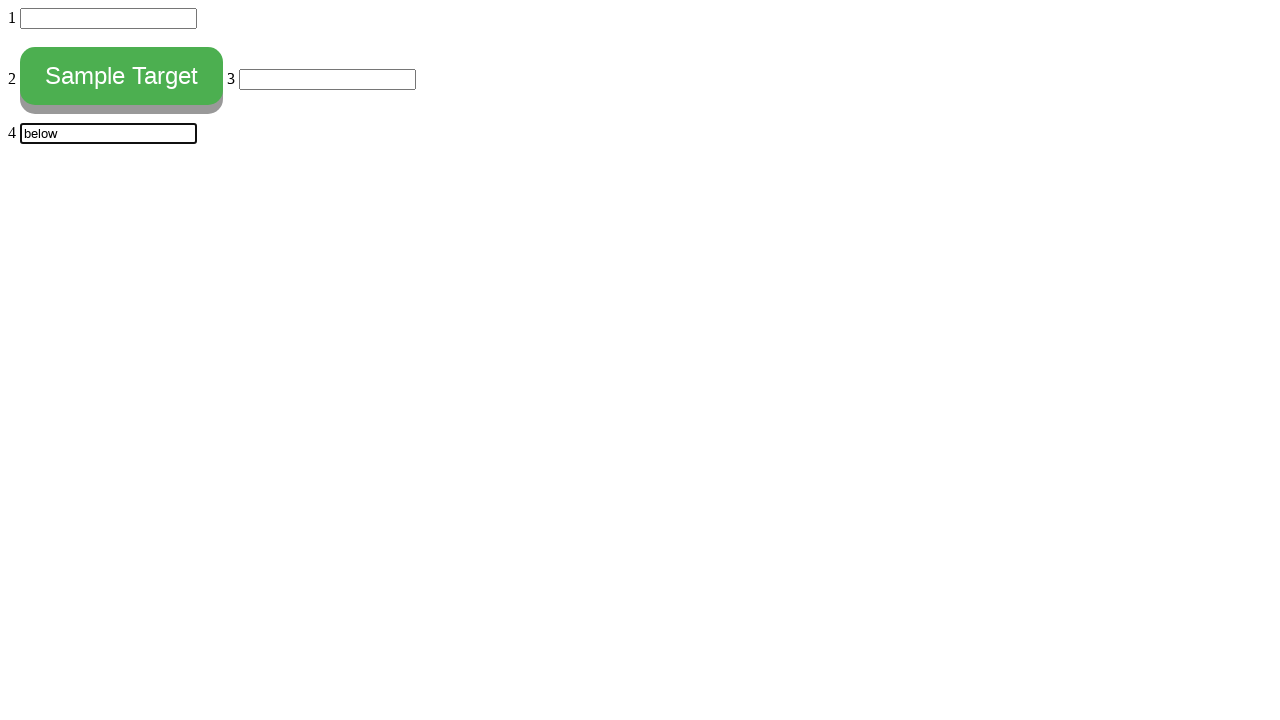